Tests API mocking functionality by intercepting an API call and returning mock fruit data, then verifying the mocked data is displayed on the page.

Starting URL: https://demo.playwright.dev/api-mocking

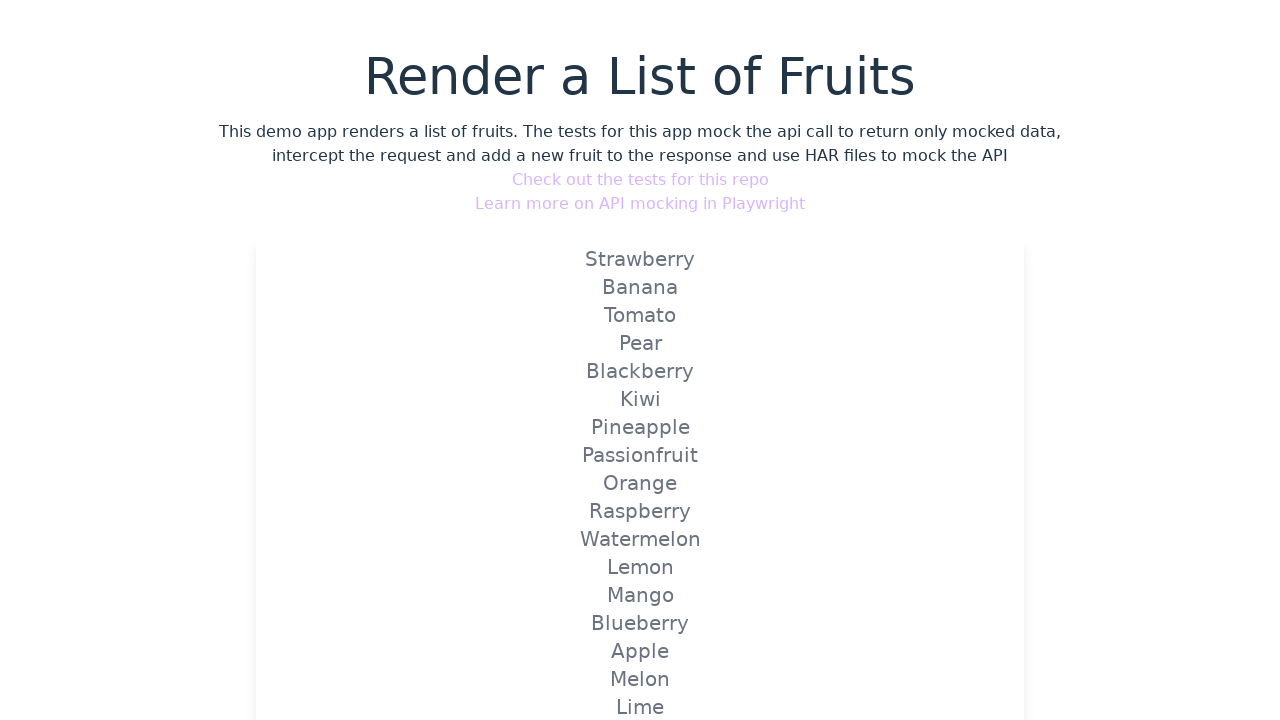

Set up route mock to intercept API calls and return mock fruit data
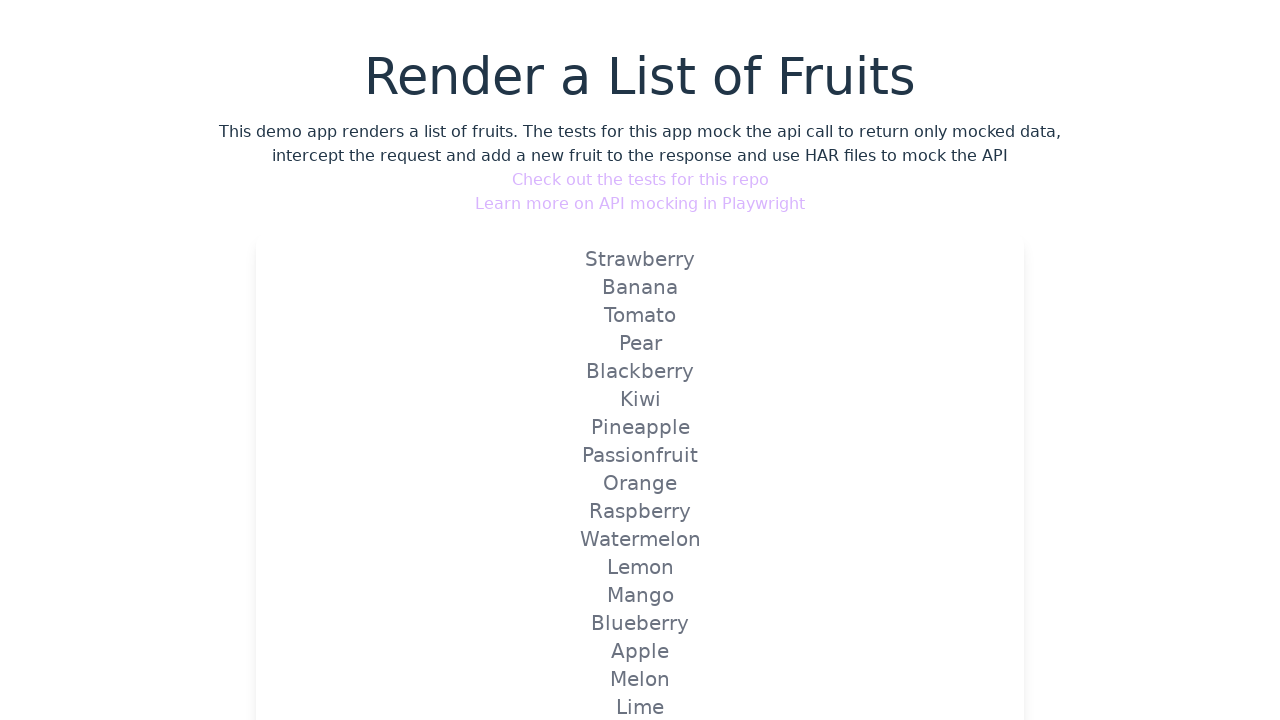

Navigated to API mocking demo page
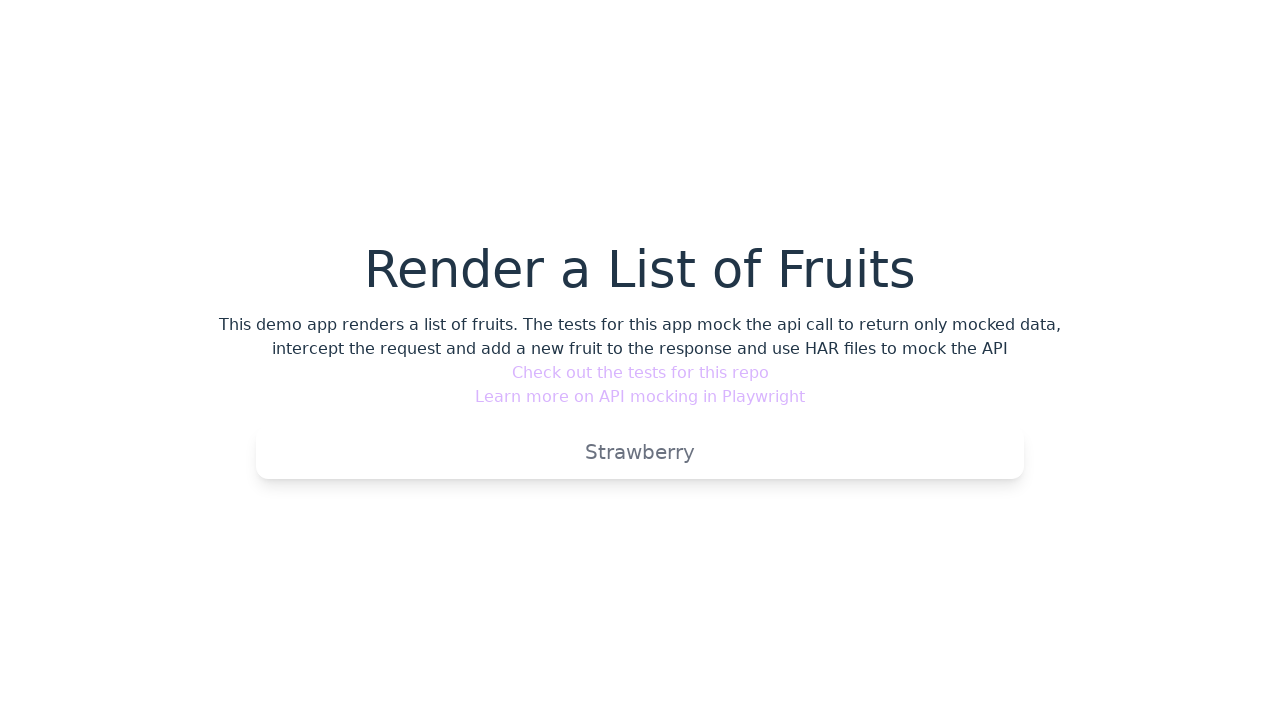

Verified that mocked Strawberry fruit data is displayed on the page
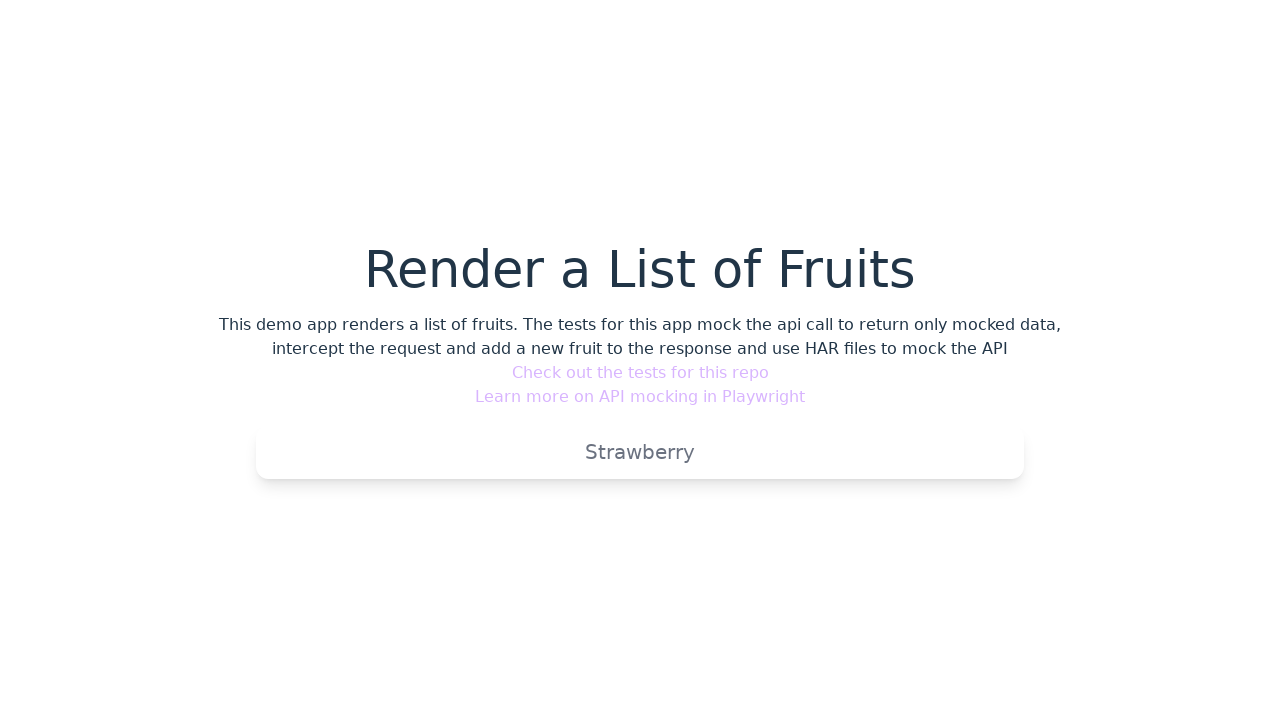

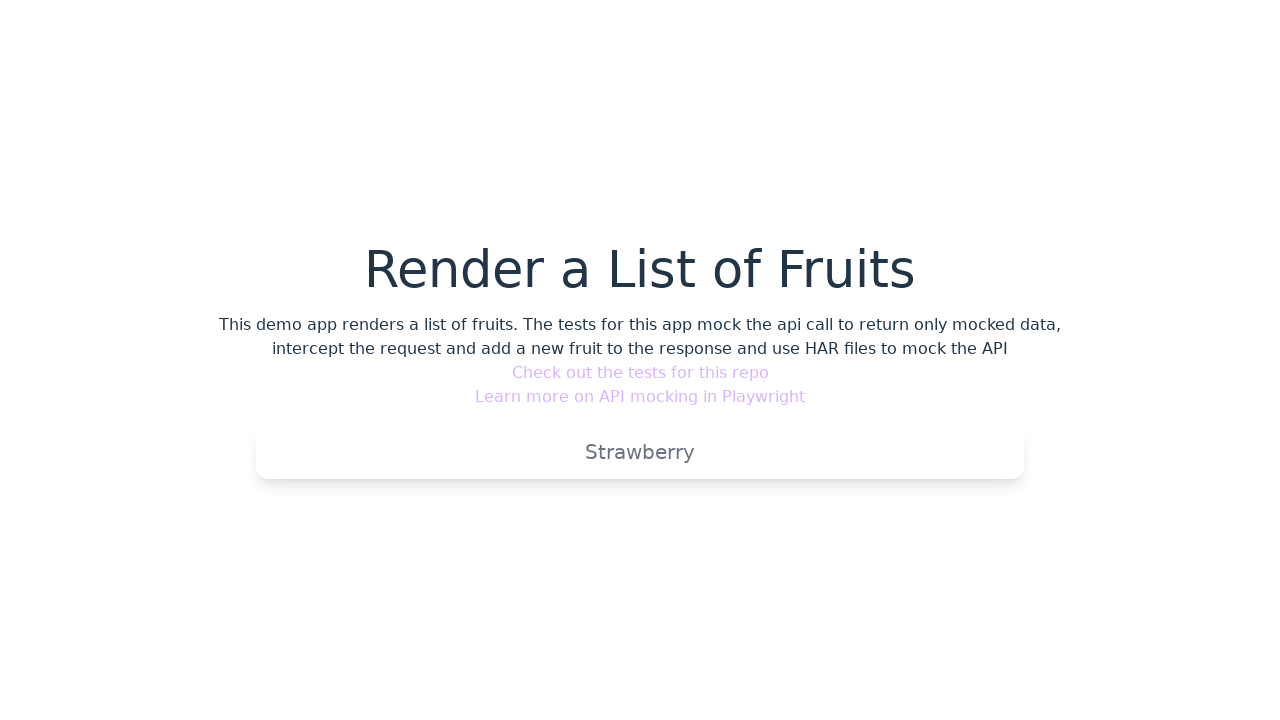